Navigates to Bank of Cyprus homepage and verifies that the 1bank login button is present and accessible by locating it and reading its text content.

Starting URL: https://www.bankofcyprus.com/en-gb/

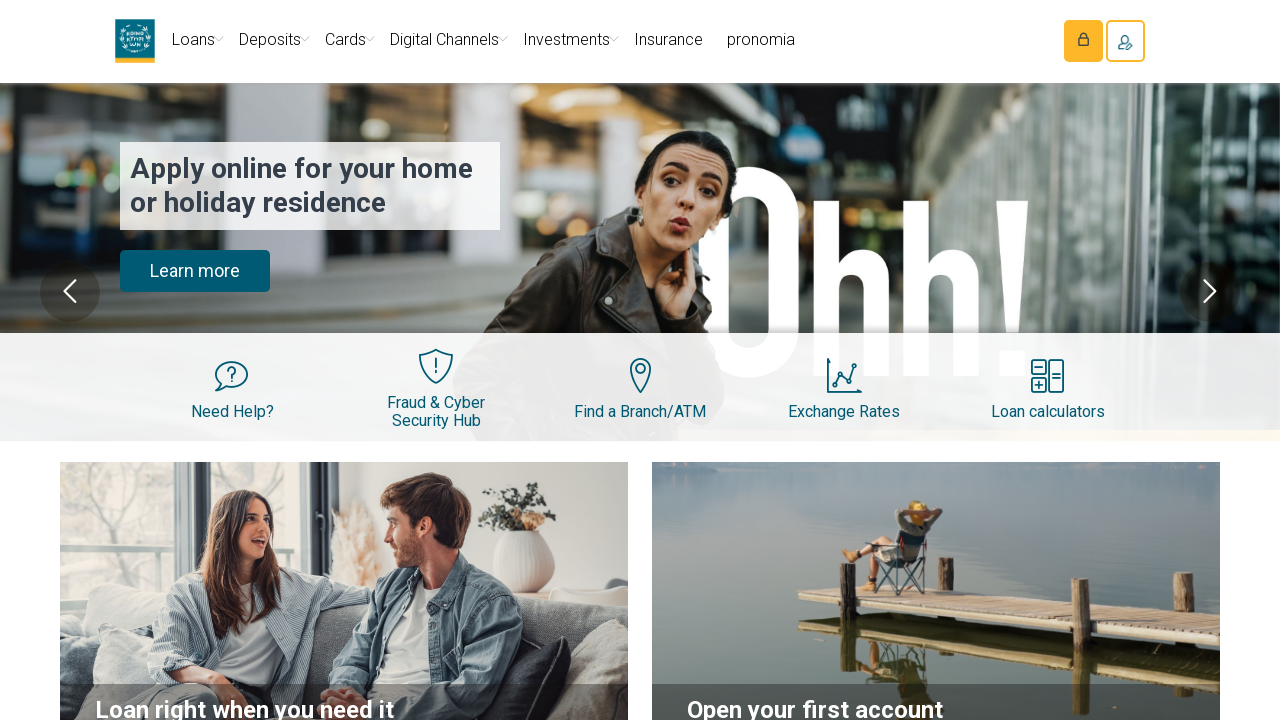

Navigated to Bank of Cyprus homepage
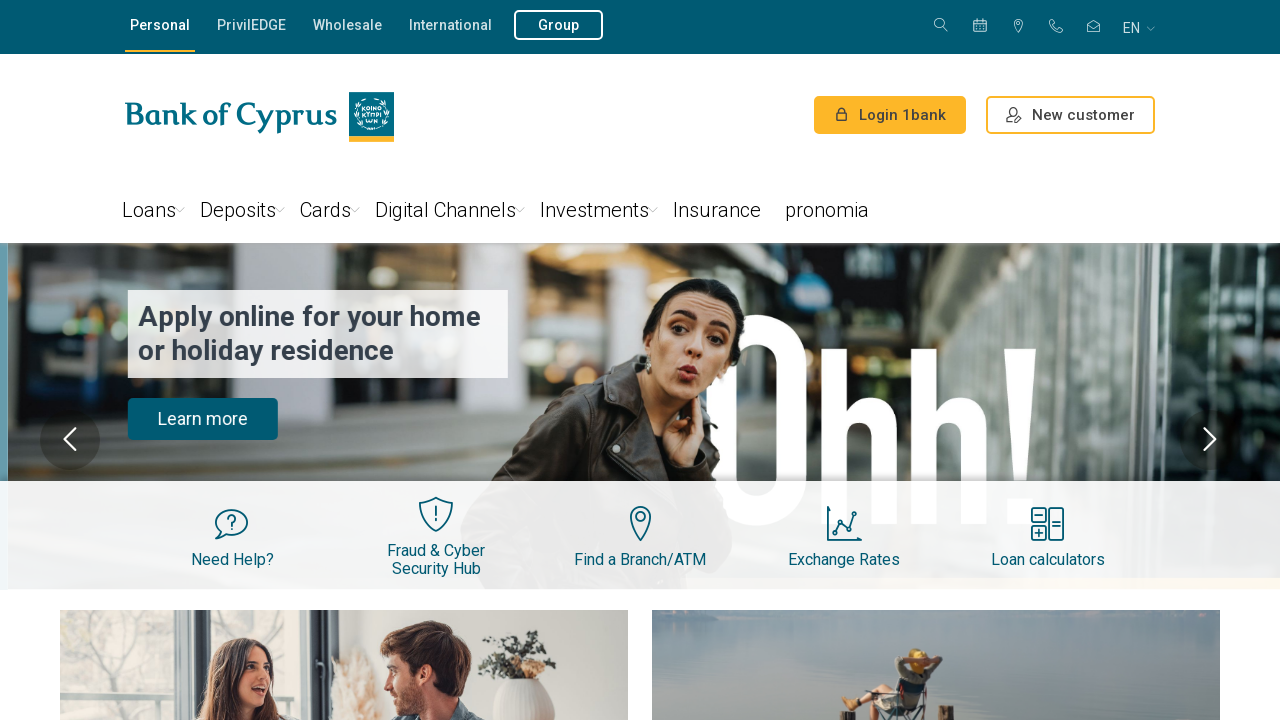

1bank login button is present and accessible
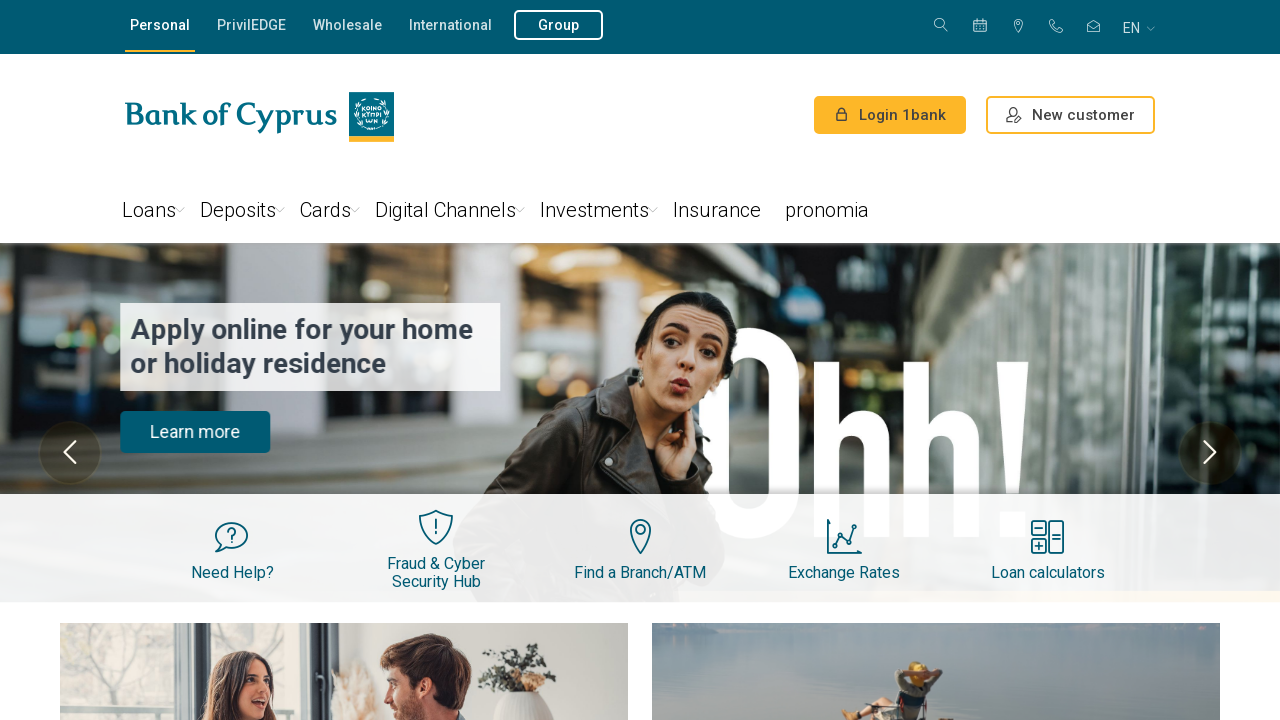

Retrieved login button text content: 'Login 1bank
                        1bank'
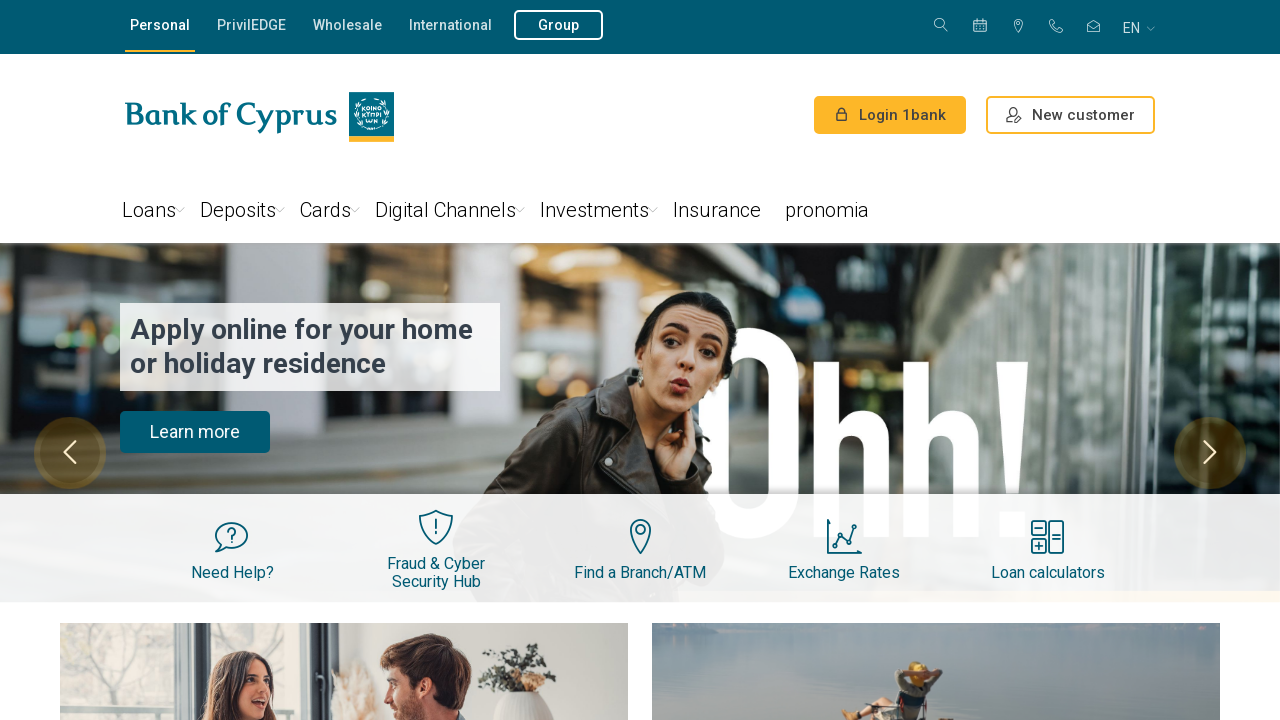

Printed normalized button text content
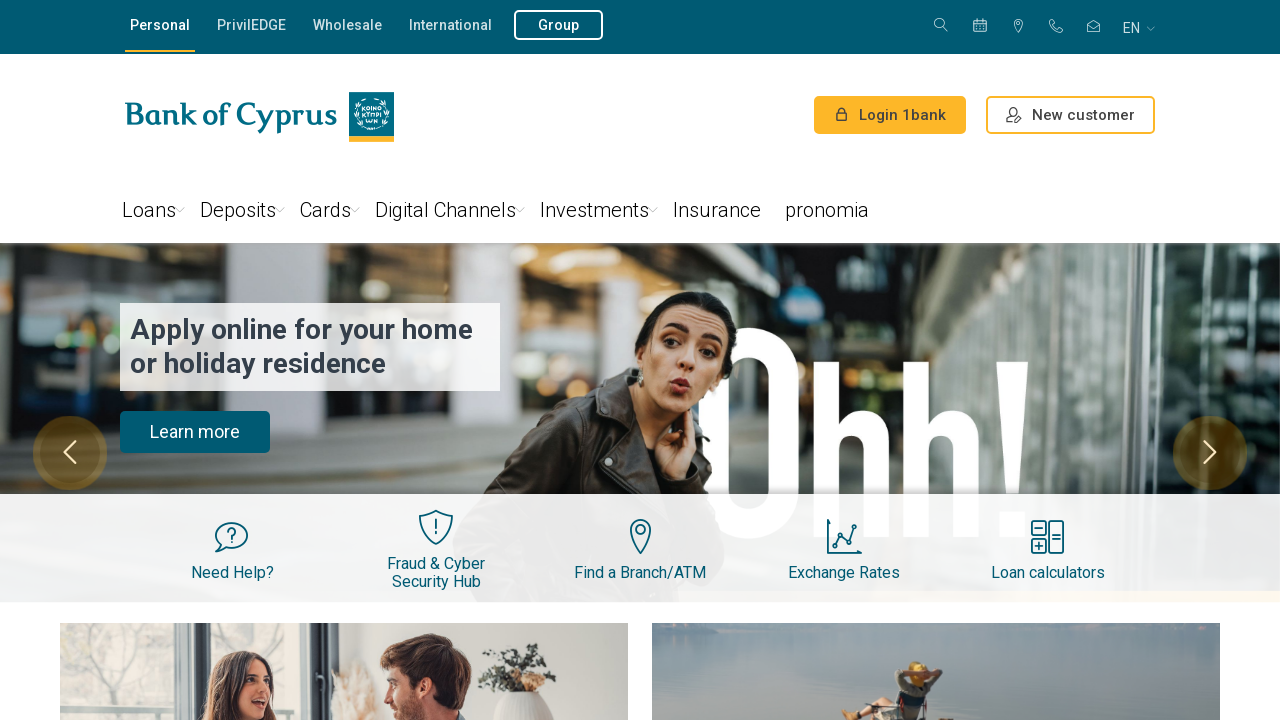

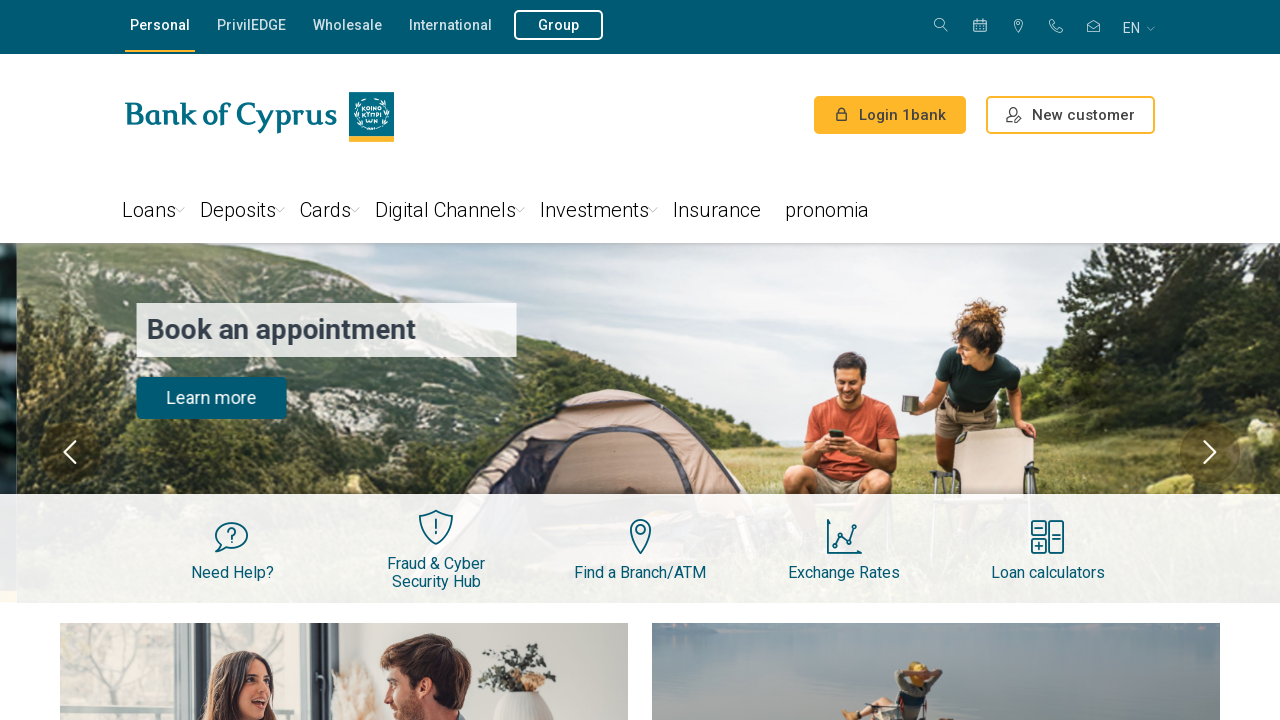